Navigates to OrangeHRM demo website and verifies it loads correctly (no authentication performed).

Starting URL: https://opensource-demo.orangehrmlive.com/

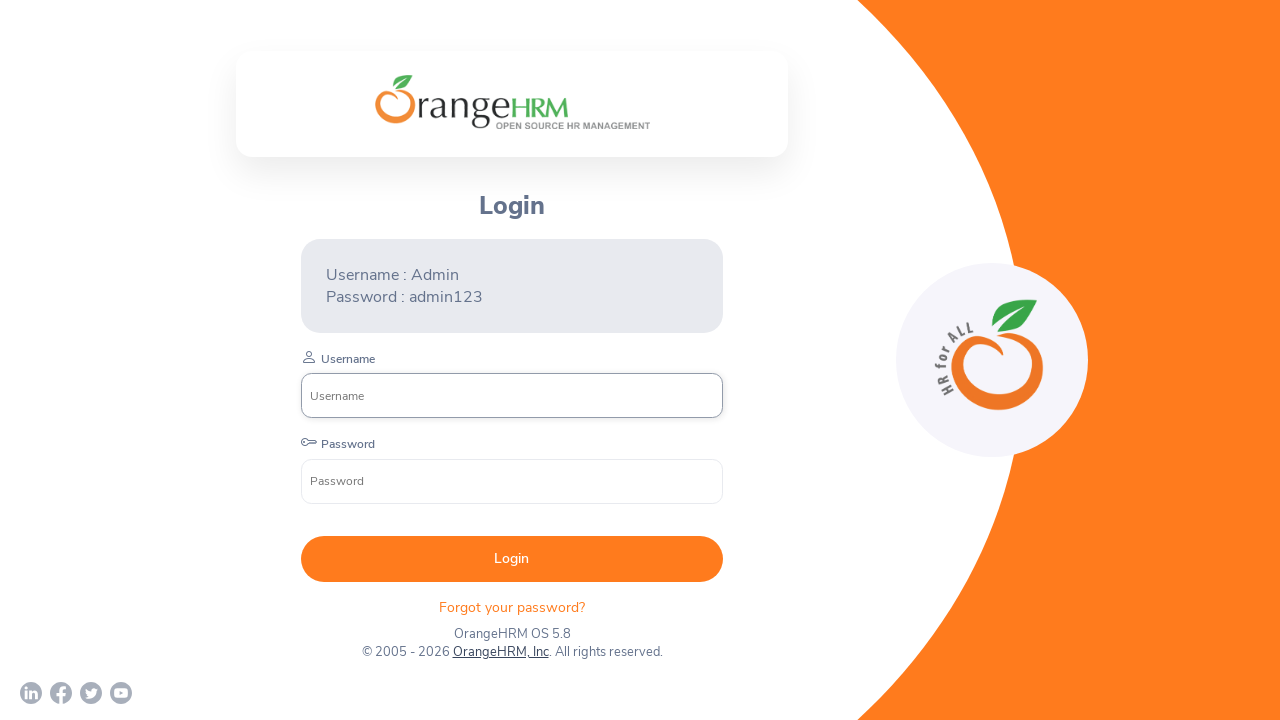

Waited for page to fully load
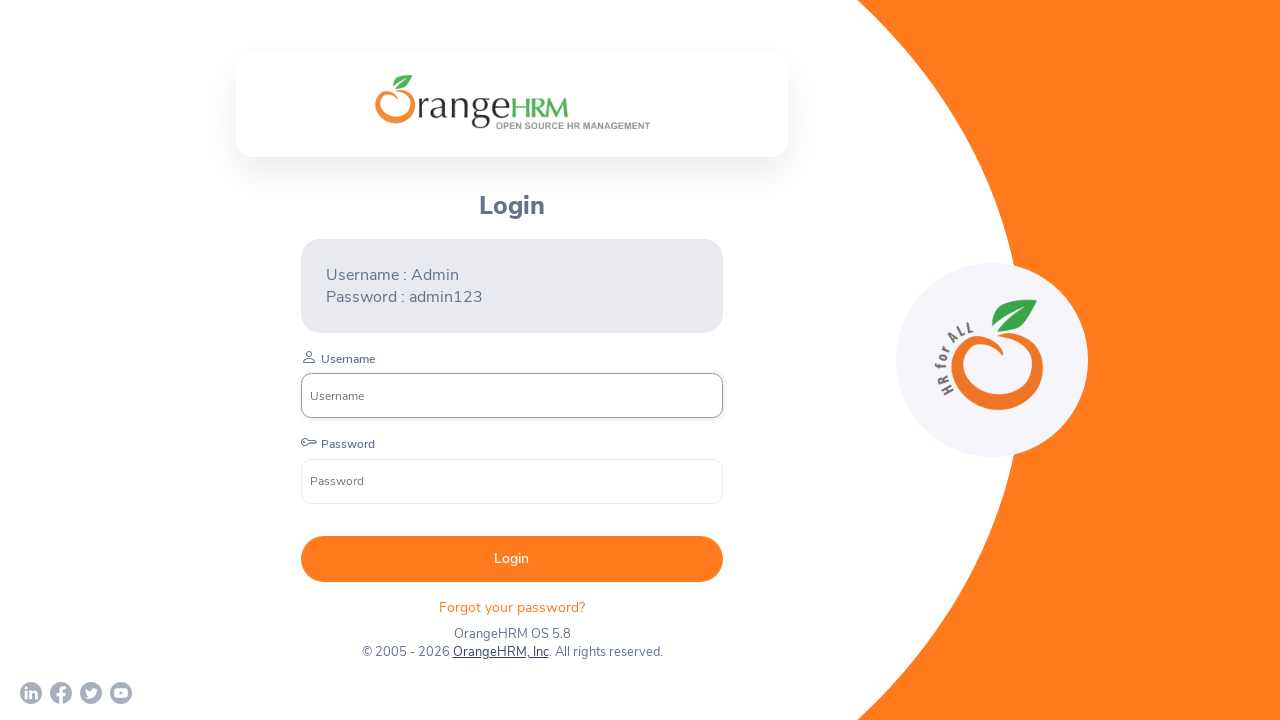

Verified OrangeHRM demo website URL loaded correctly
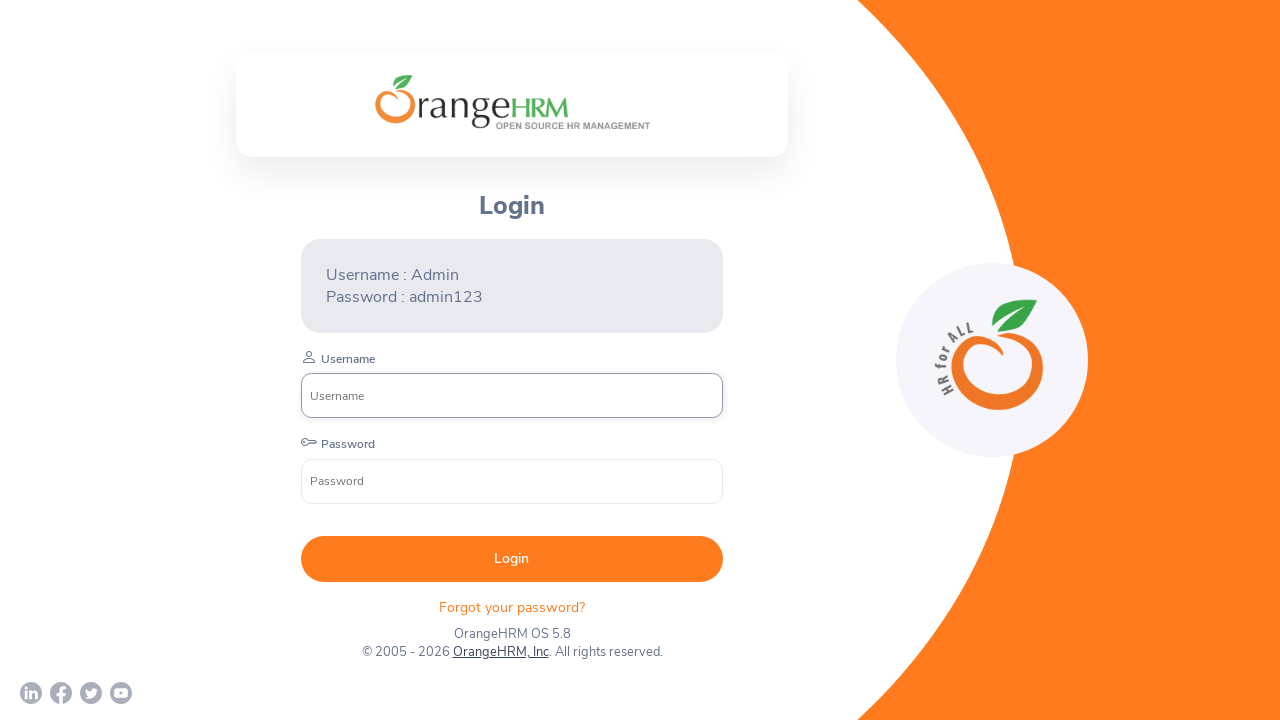

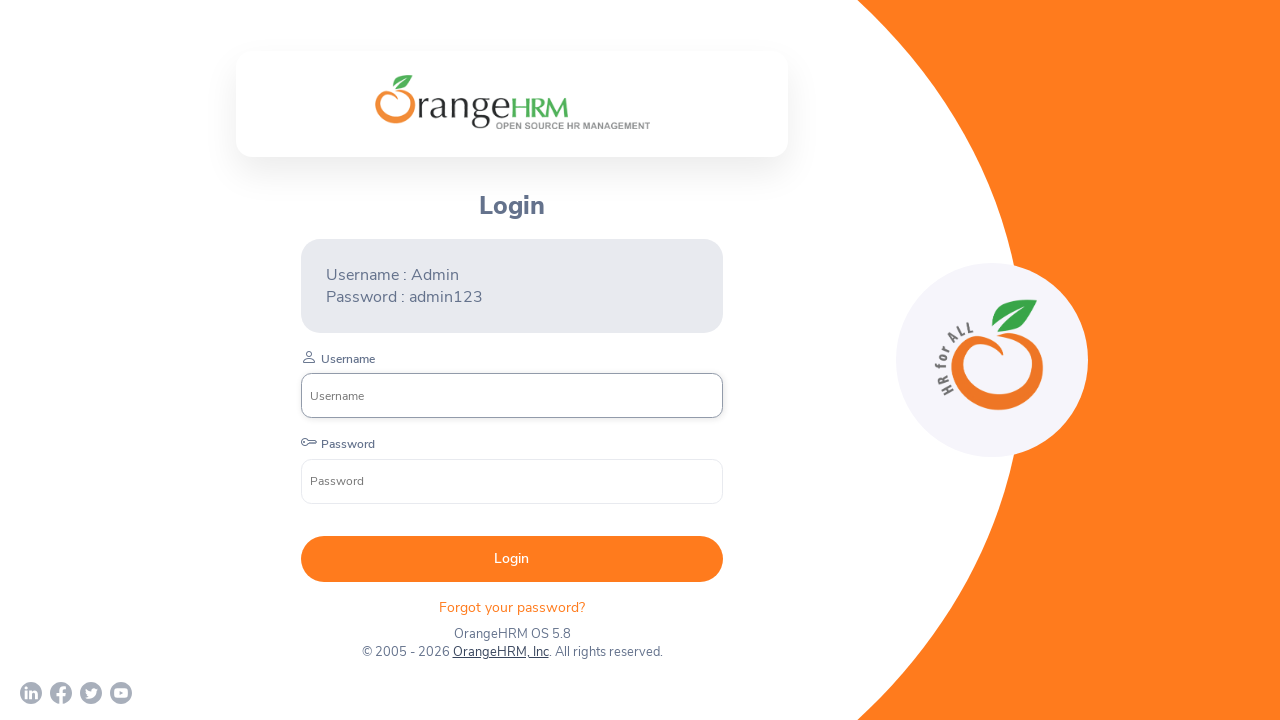